Tests clearing the complete state of all items by checking then unchecking the toggle all checkbox

Starting URL: https://demo.playwright.dev/todomvc

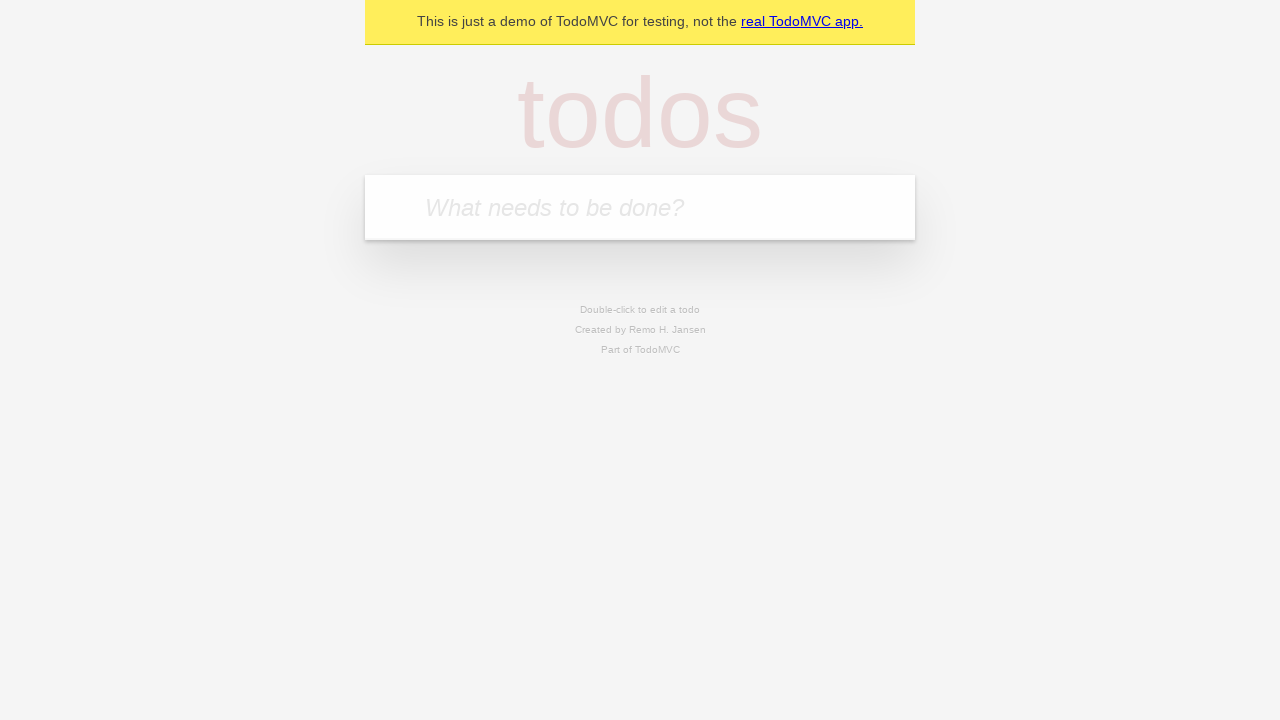

Filled todo input with 'buy some cheese' on internal:attr=[placeholder="What needs to be done?"i]
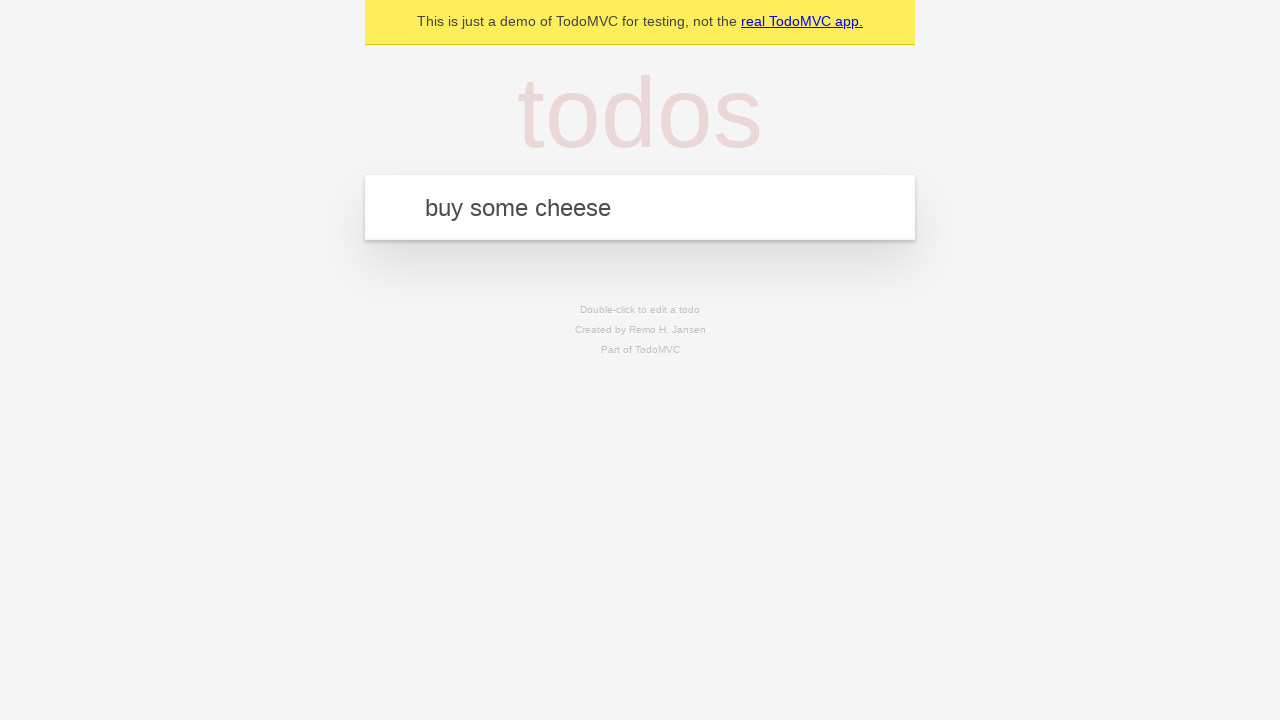

Pressed Enter to add 'buy some cheese' to the todo list on internal:attr=[placeholder="What needs to be done?"i]
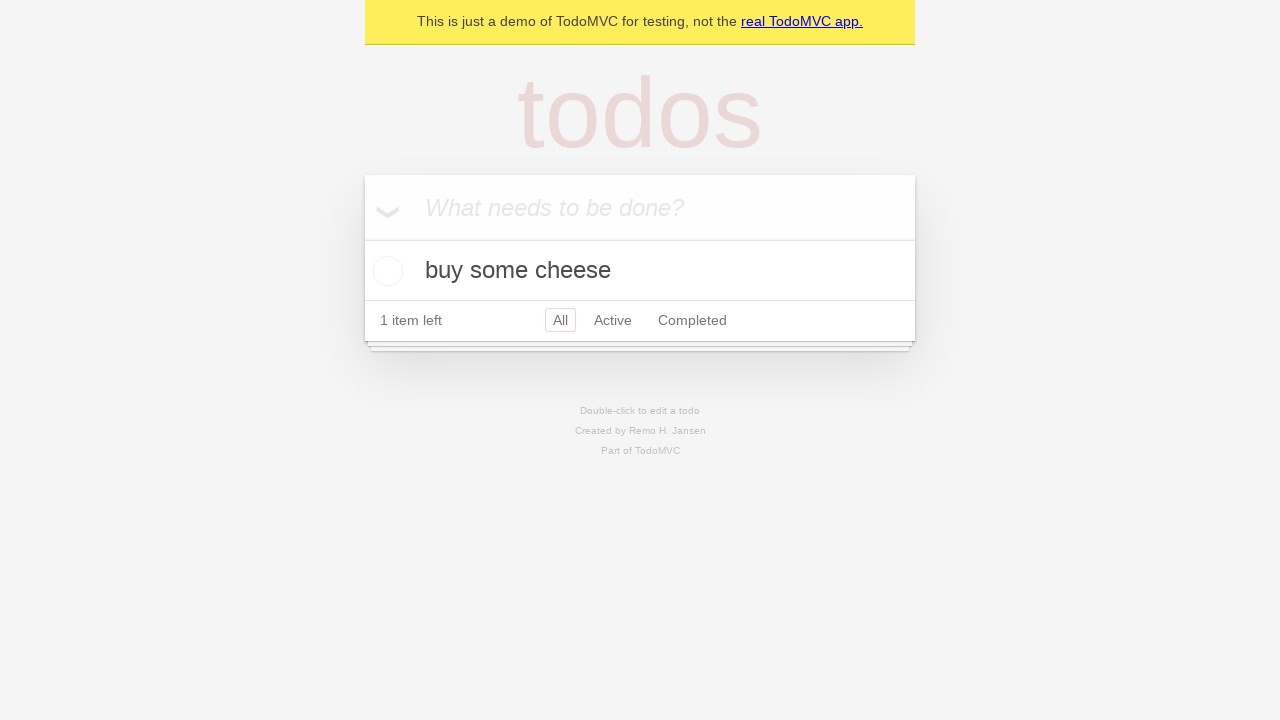

Filled todo input with 'feed the cat' on internal:attr=[placeholder="What needs to be done?"i]
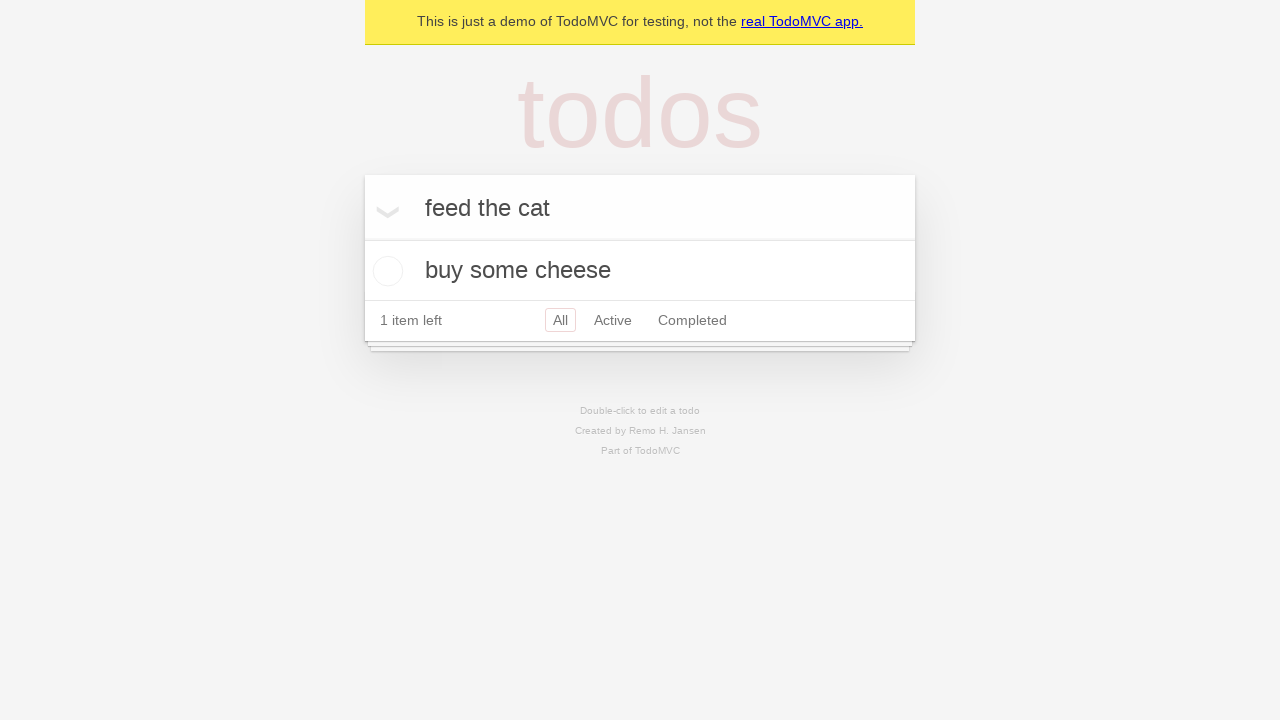

Pressed Enter to add 'feed the cat' to the todo list on internal:attr=[placeholder="What needs to be done?"i]
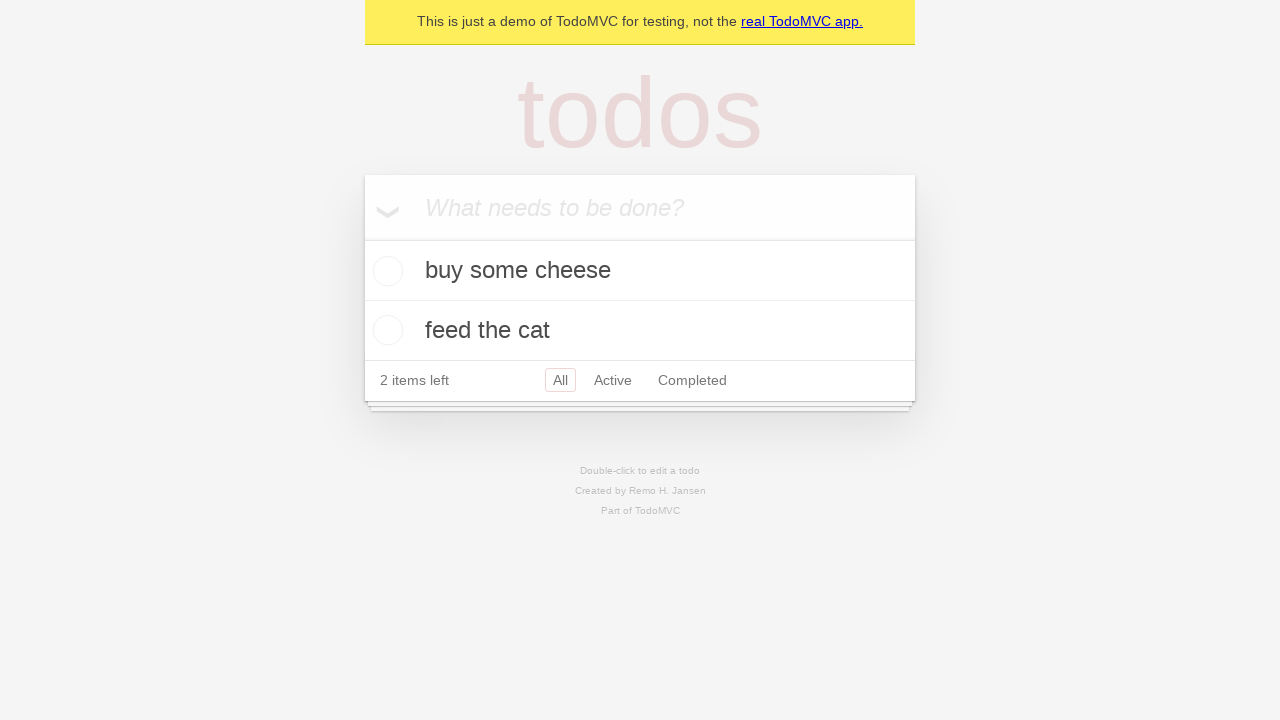

Filled todo input with 'book a doctors appointment' on internal:attr=[placeholder="What needs to be done?"i]
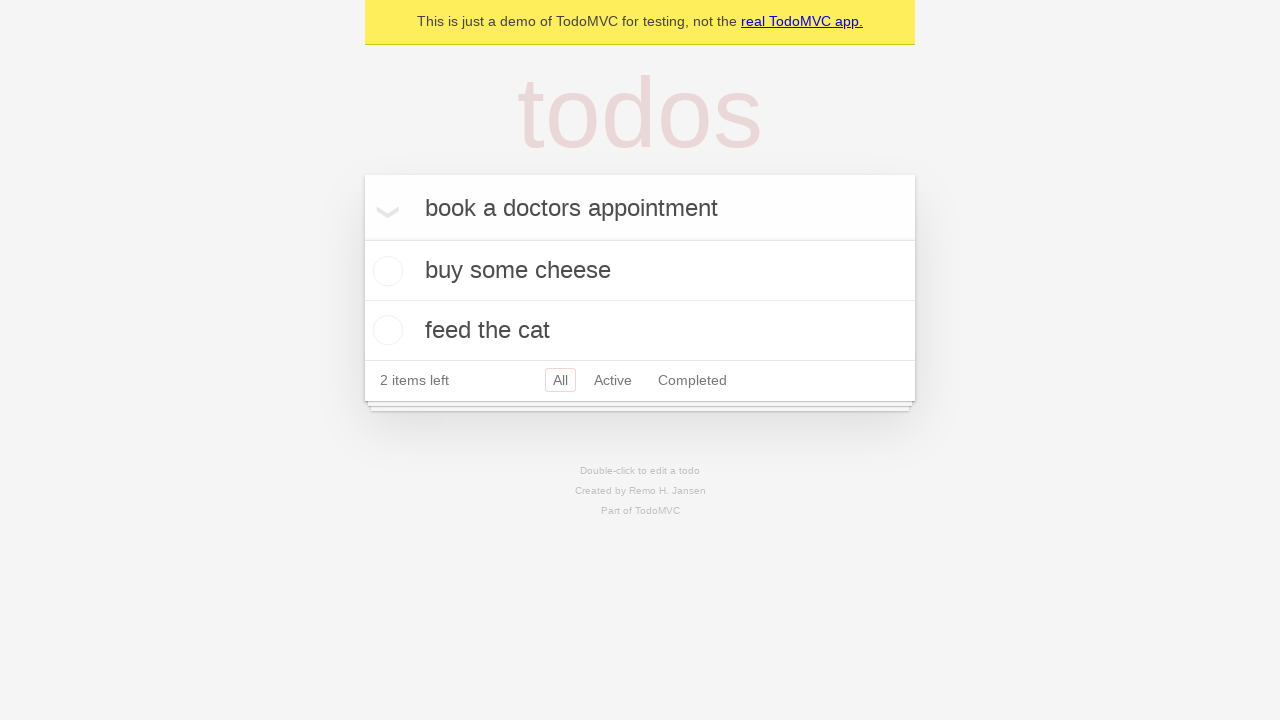

Pressed Enter to add 'book a doctors appointment' to the todo list on internal:attr=[placeholder="What needs to be done?"i]
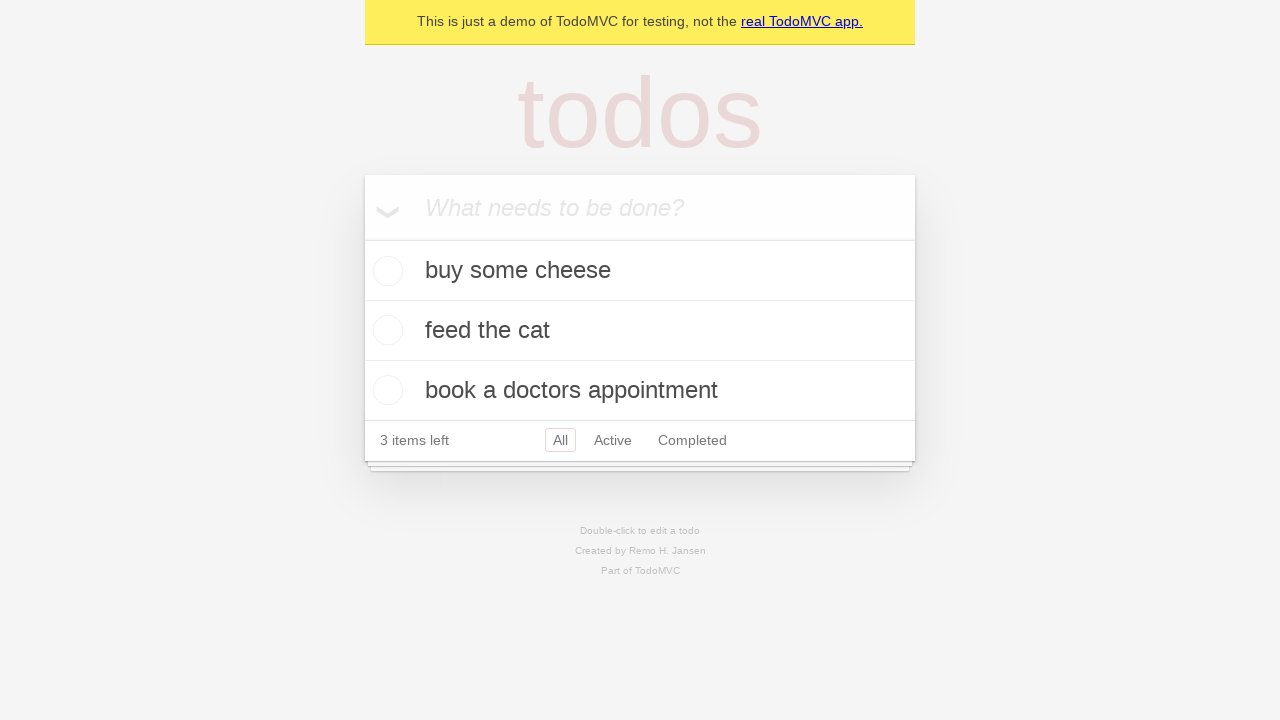

Waited for all three todo items to load
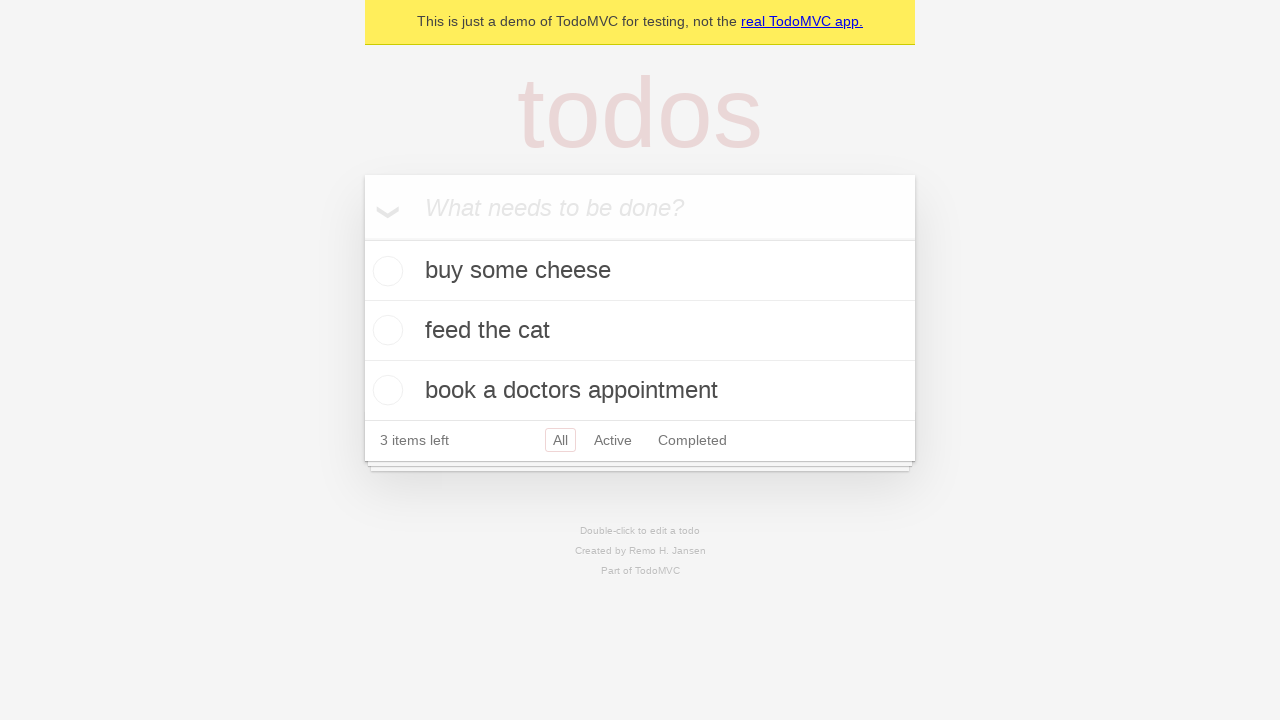

Clicked toggle all checkbox to mark all items as complete at (362, 238) on internal:label="Mark all as complete"i
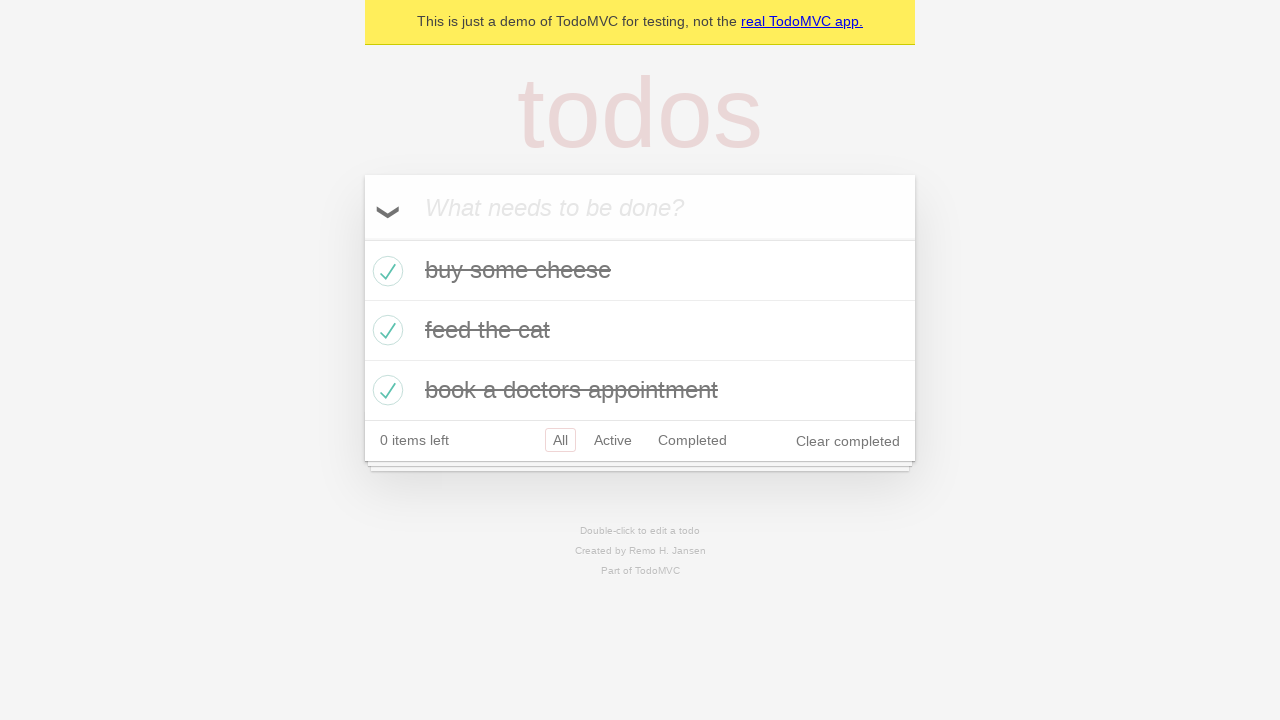

Clicked toggle all checkbox to uncheck all items and clear complete state at (362, 238) on internal:label="Mark all as complete"i
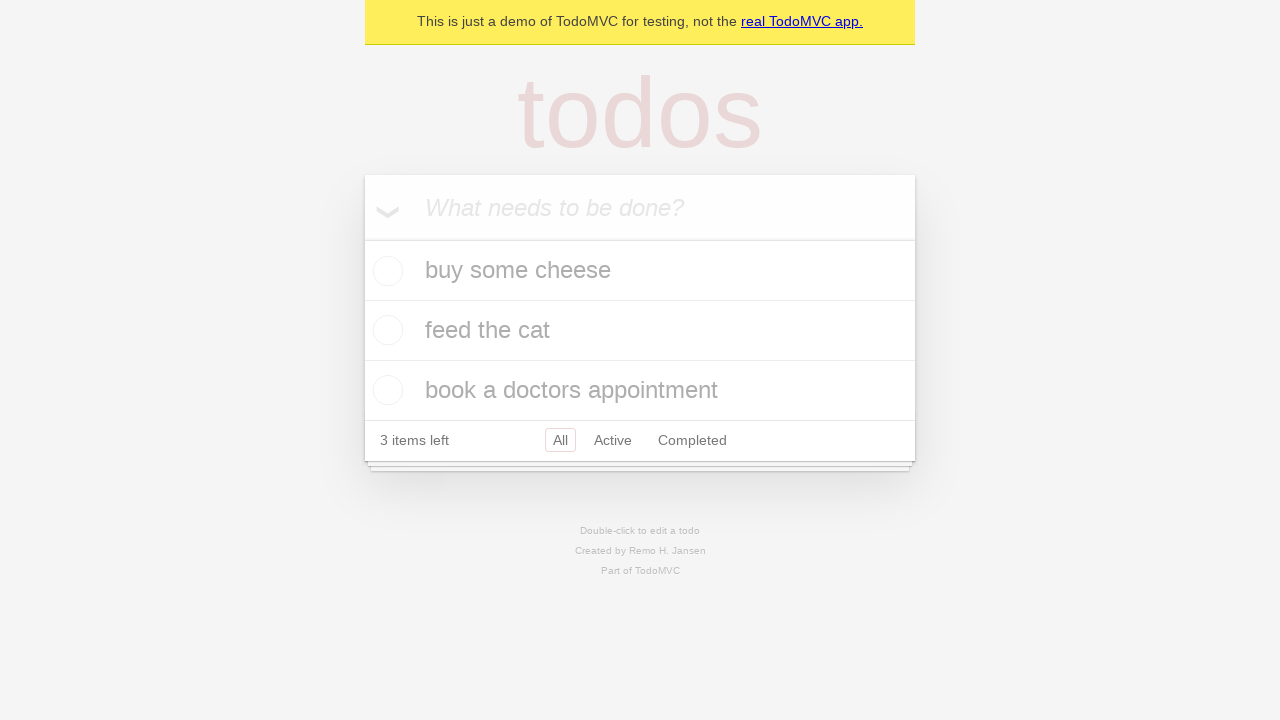

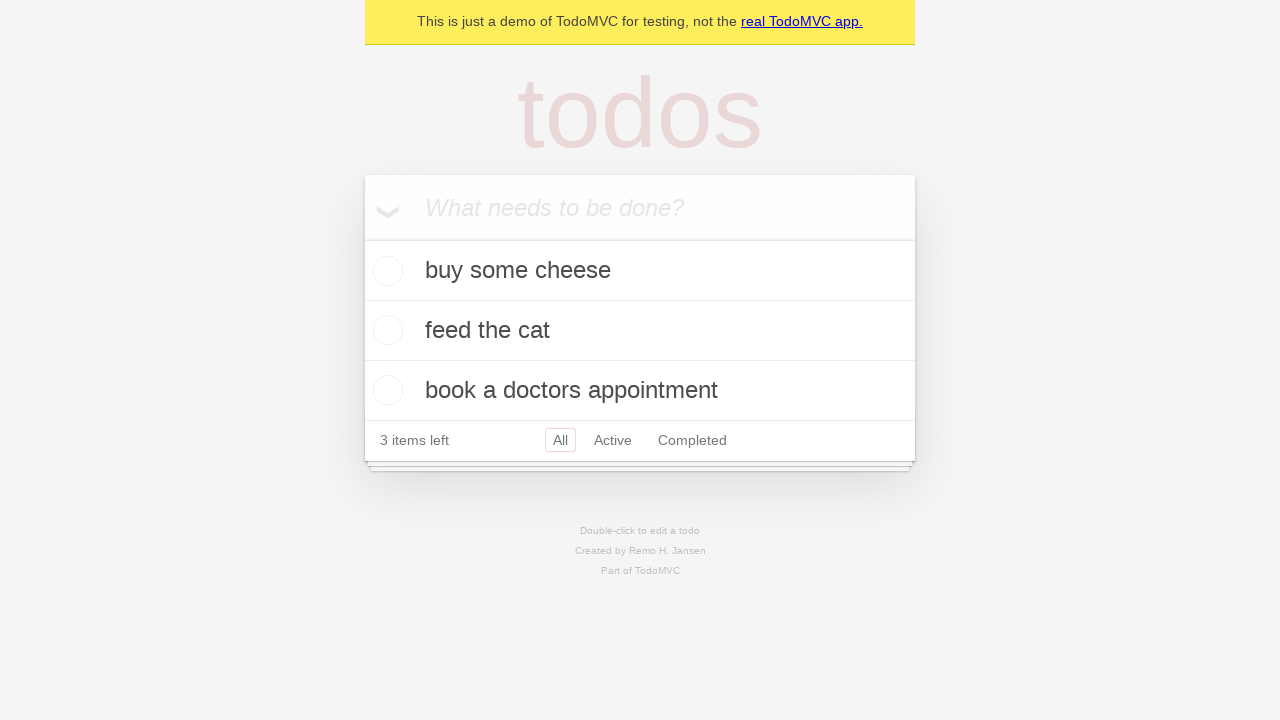